Tests a calculator form by reading two numbers, calculating their sum, selecting the result from a dropdown, and submitting the form

Starting URL: http://suninjuly.github.io/selects1.html

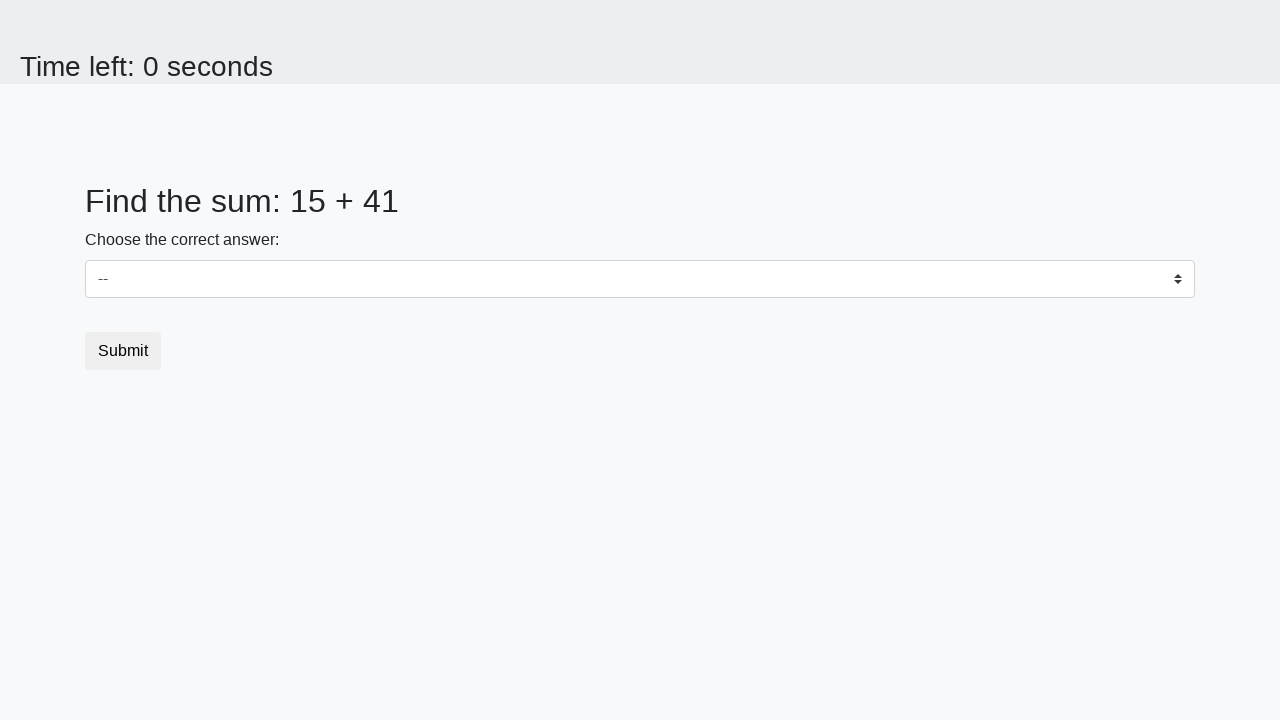

Read first number from page
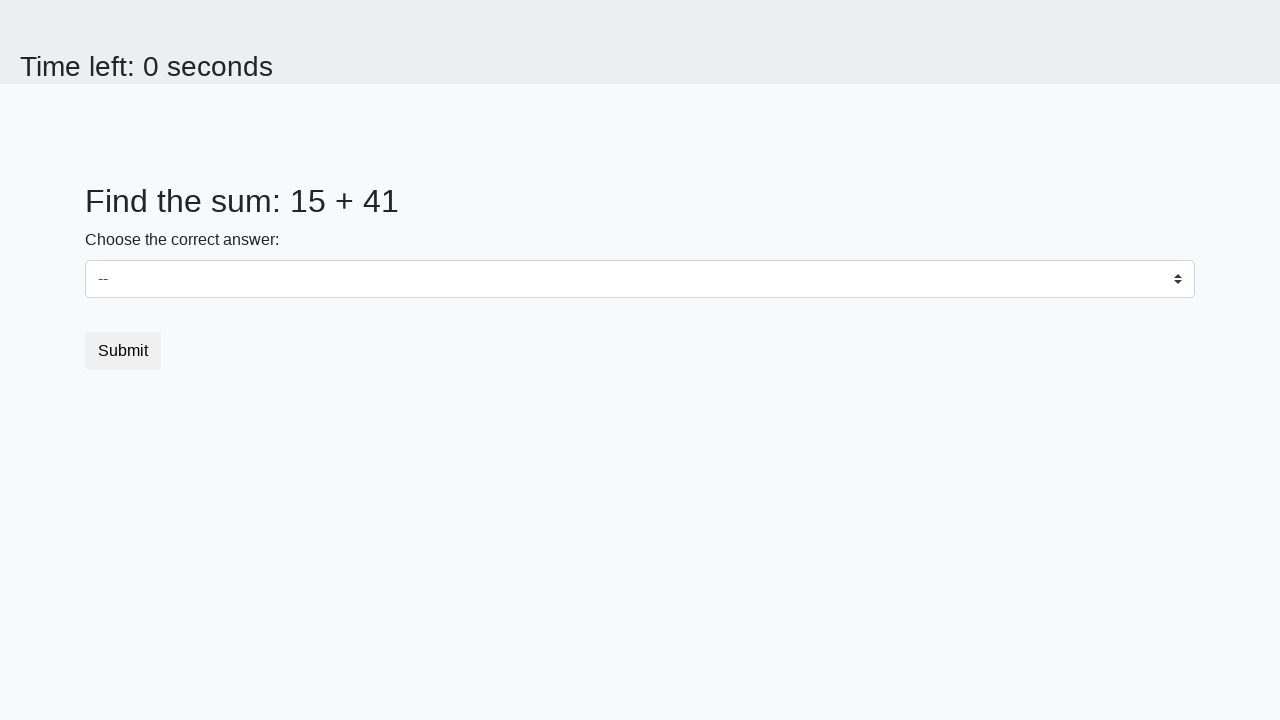

Read second number from page
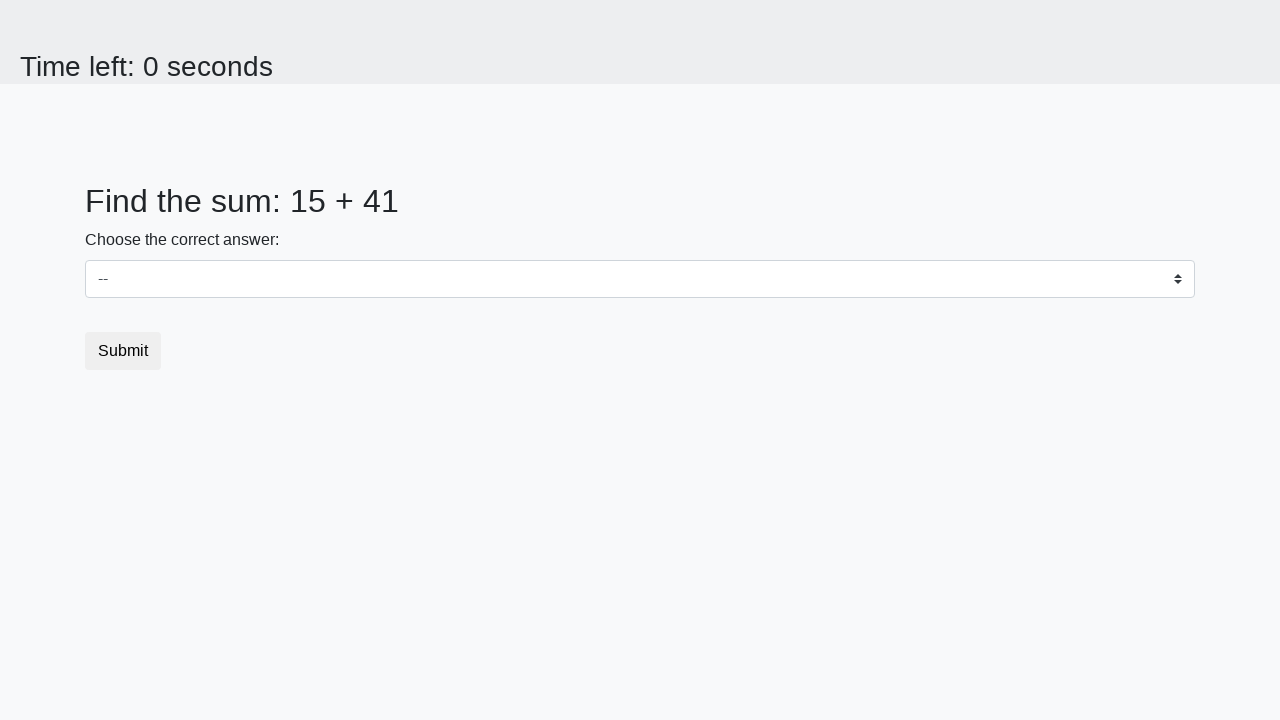

Calculated sum: 15 + 41 = 56
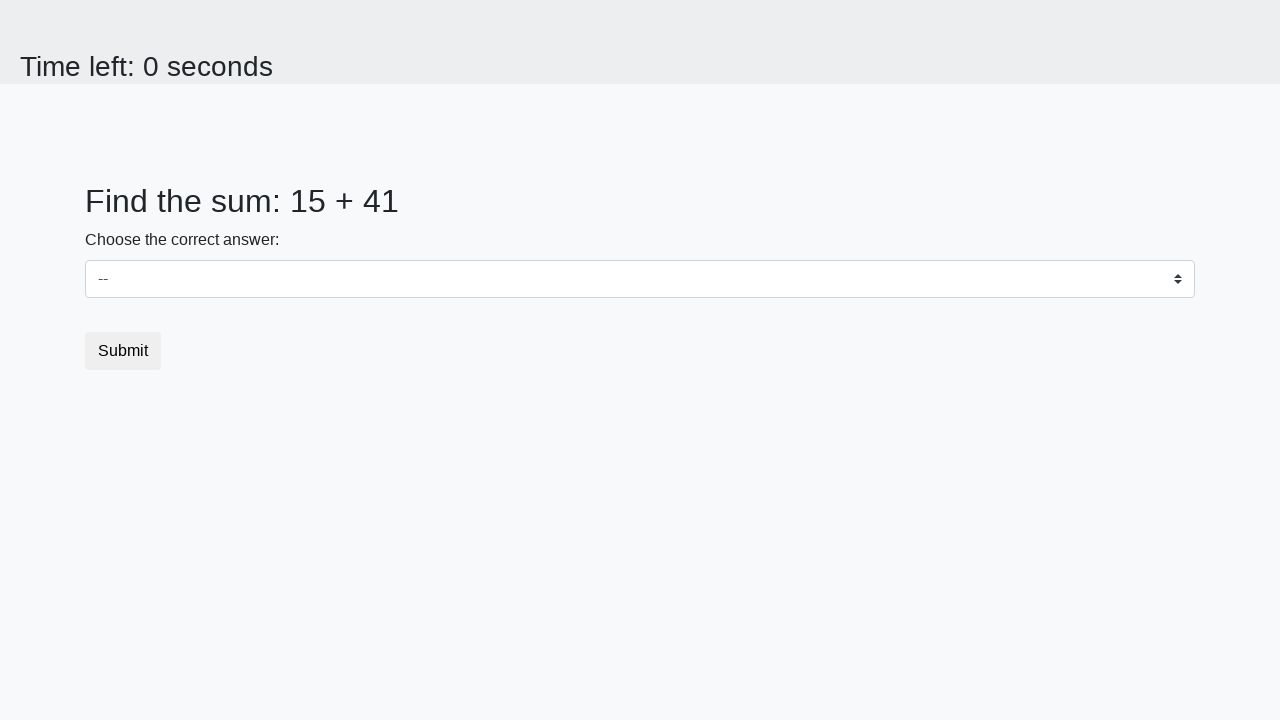

Selected 56 from dropdown on #dropdown
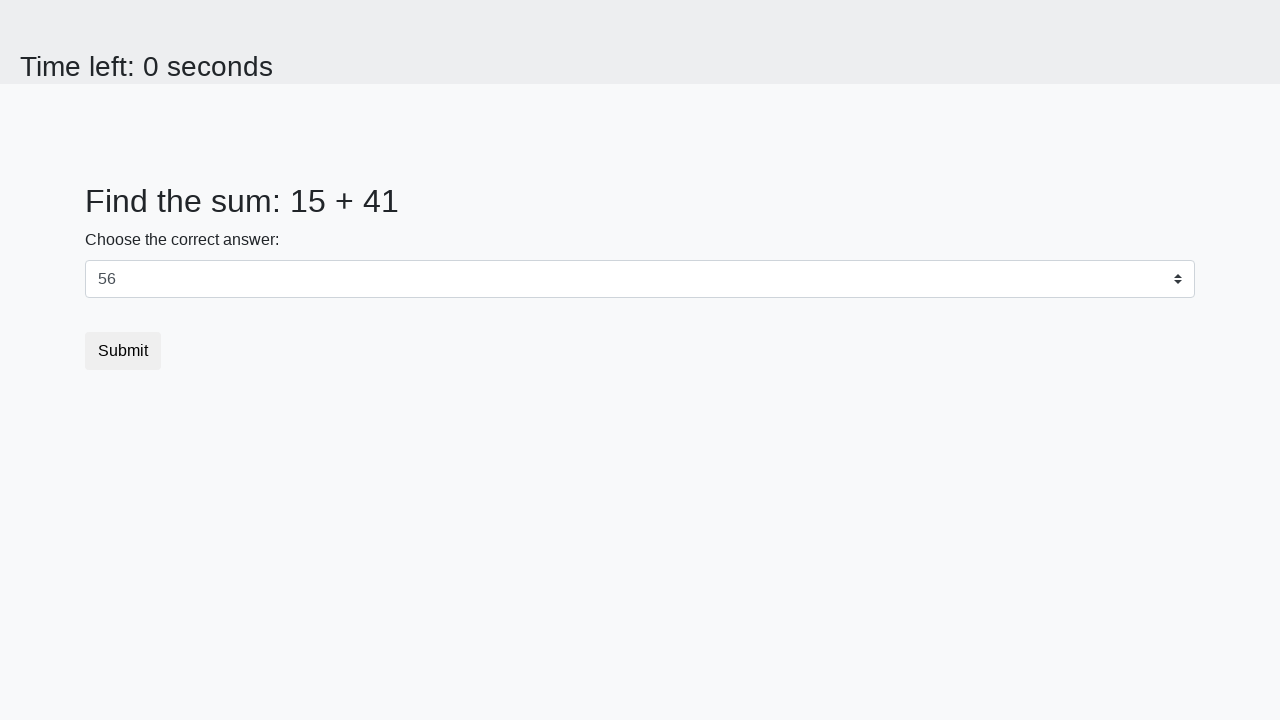

Clicked submit button at (123, 351) on button
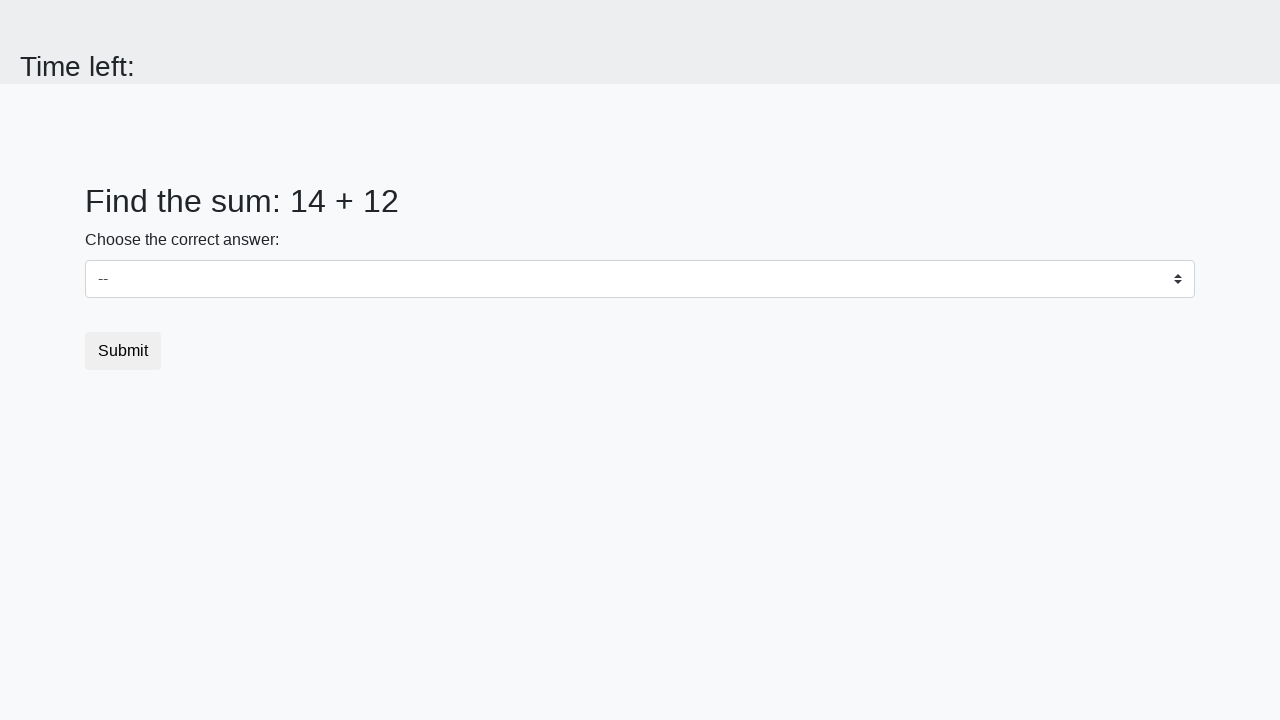

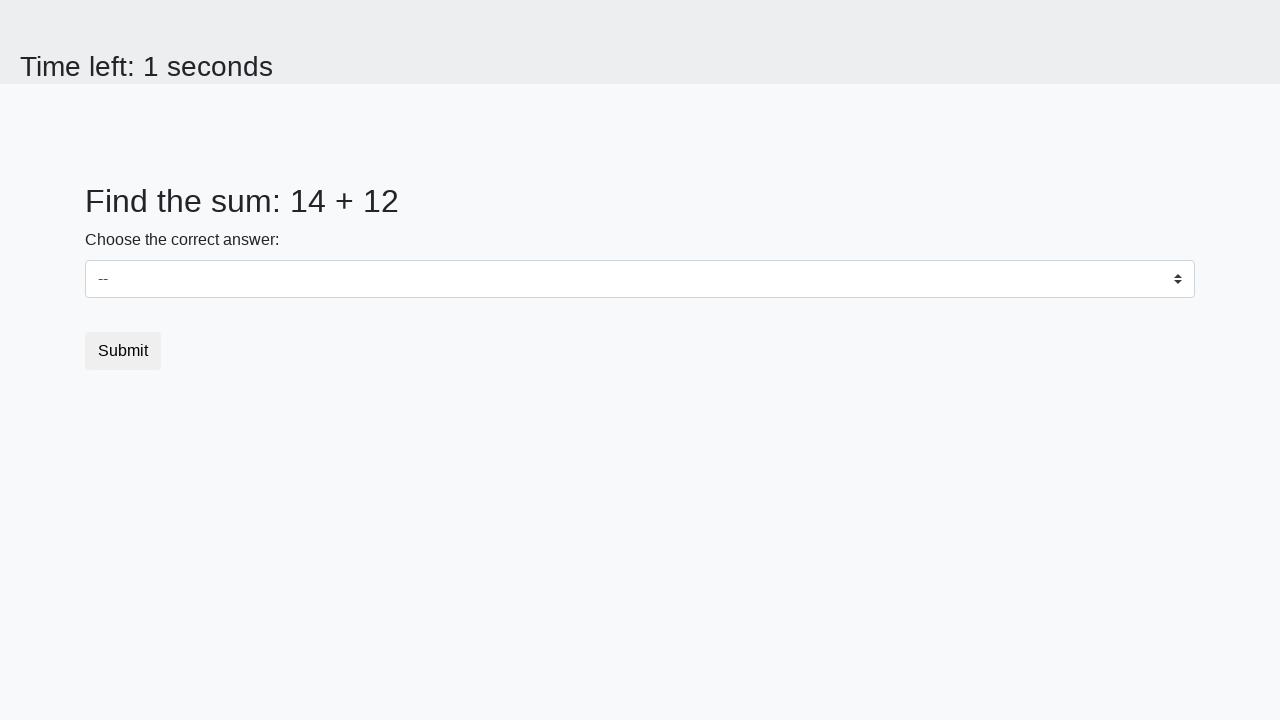